Tests filling out a comment/reply form on a forum by entering author name, email, phone number, and comment text, then submitting the form.

Starting URL: http://biyografiforum.10tl.net/showthread.php?pid=2382&tid=486

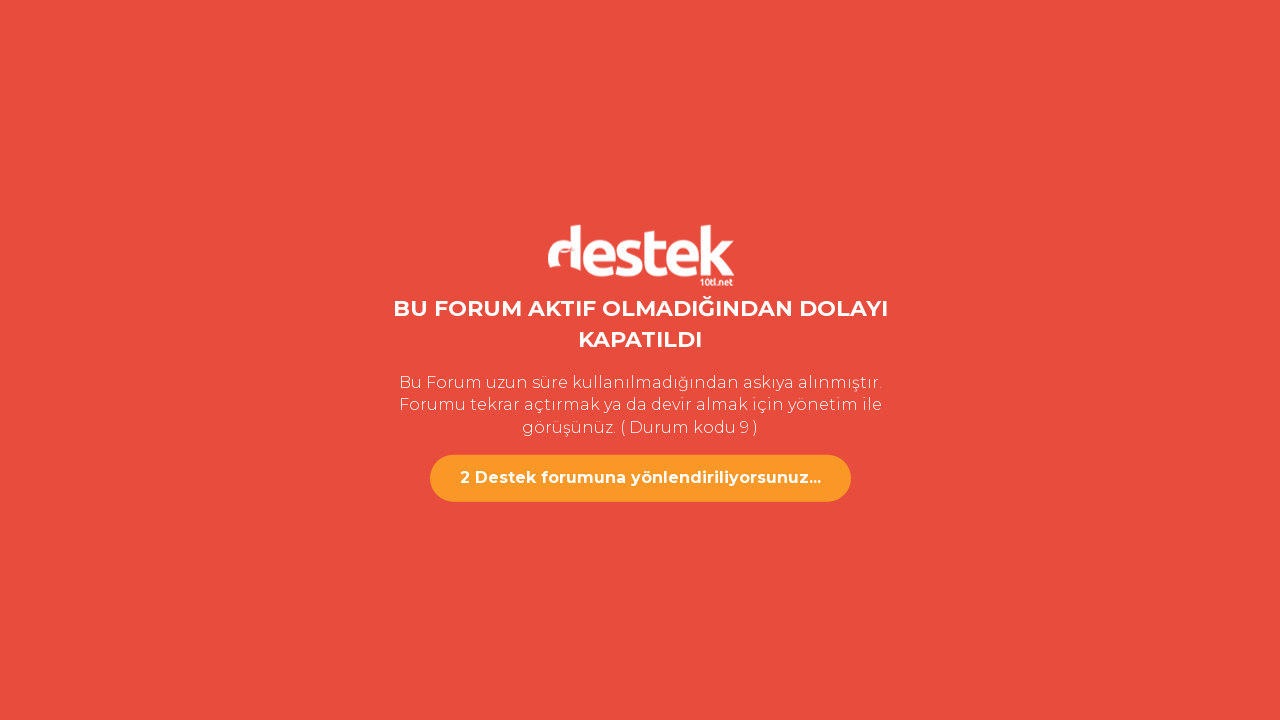

Waited for page to load (domcontentloaded)
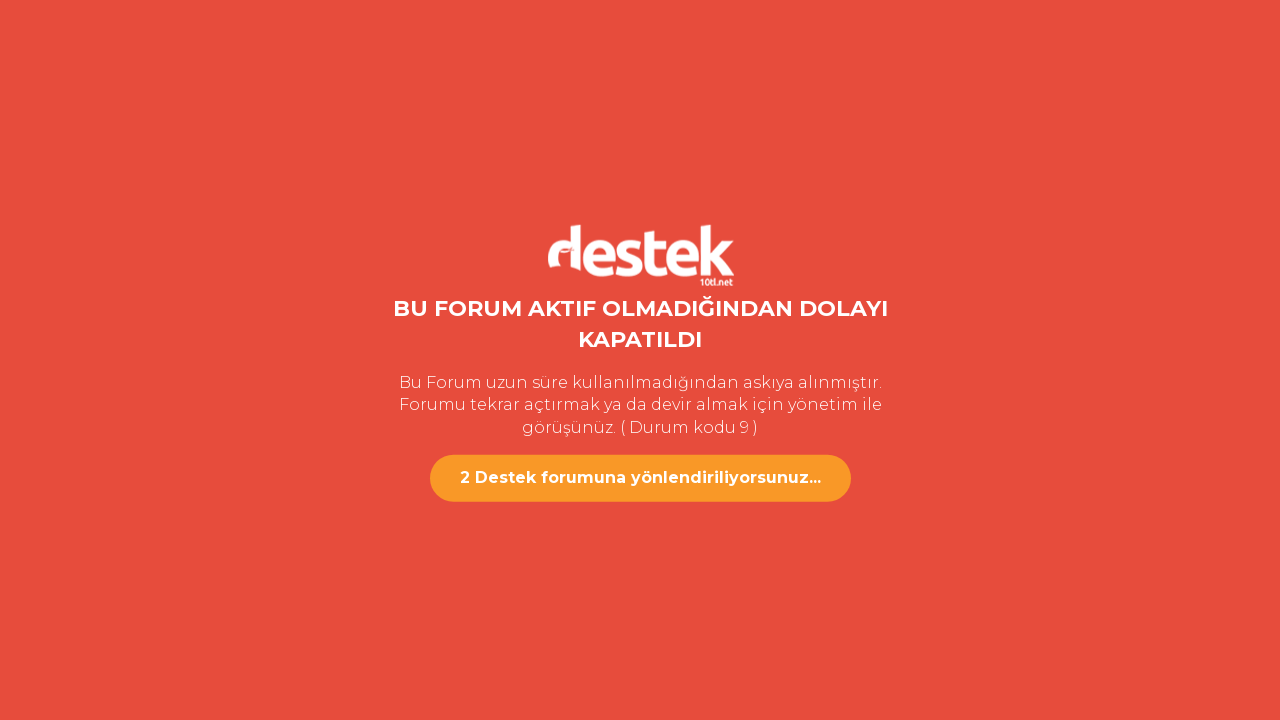

Waited for form submission to complete (networkidle)
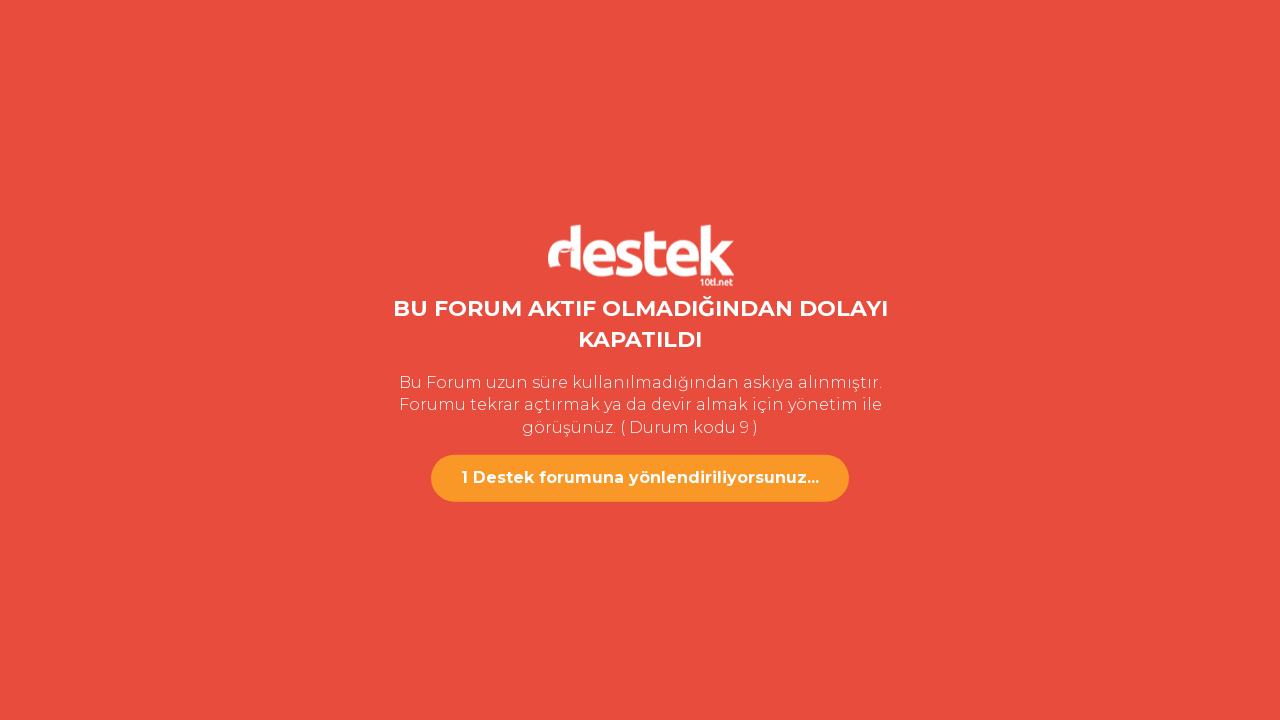

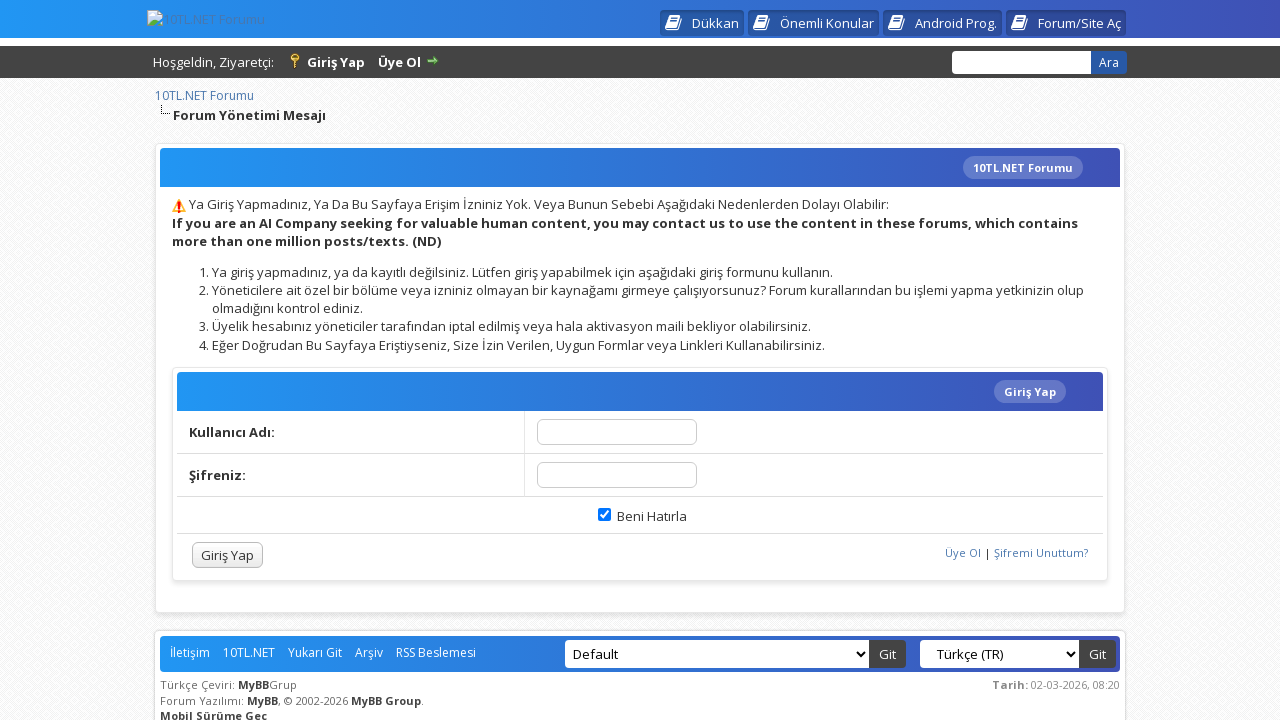